Navigates to Rahul Shetty Academy website and verifies the page loads by checking the title

Starting URL: https://rahulshettyacademy.com

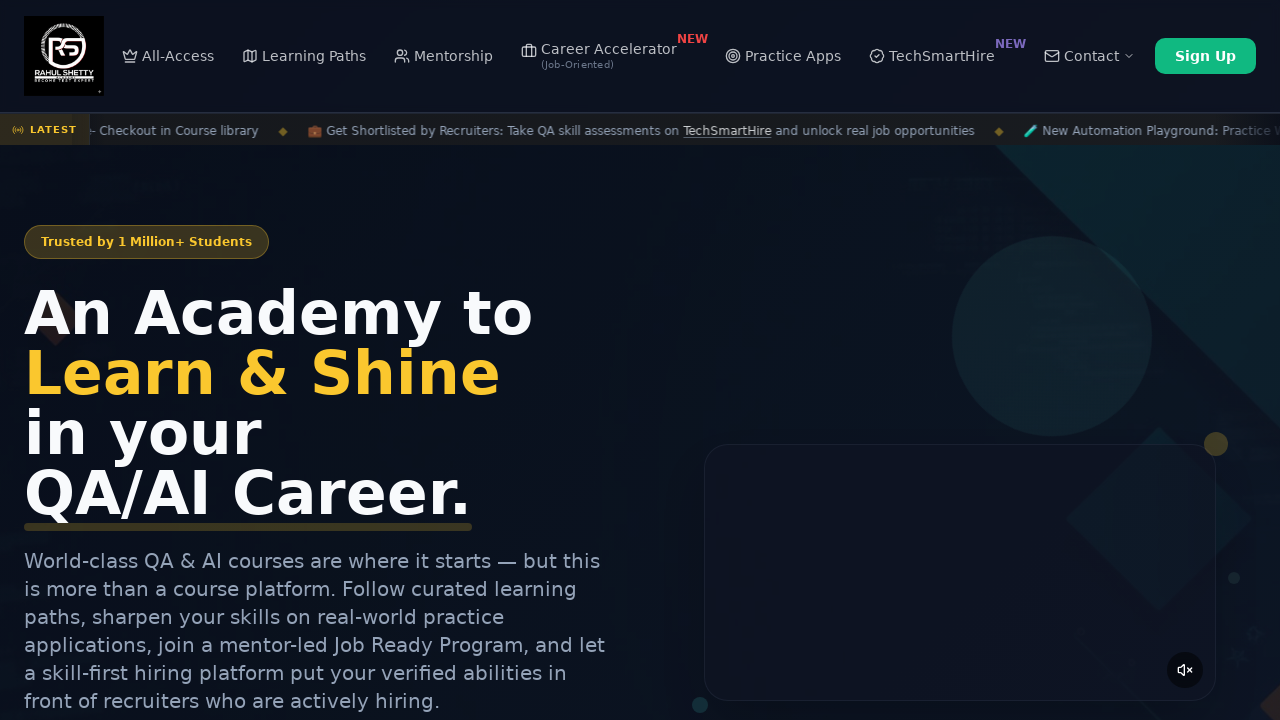

Waited for page to load (domcontentloaded state)
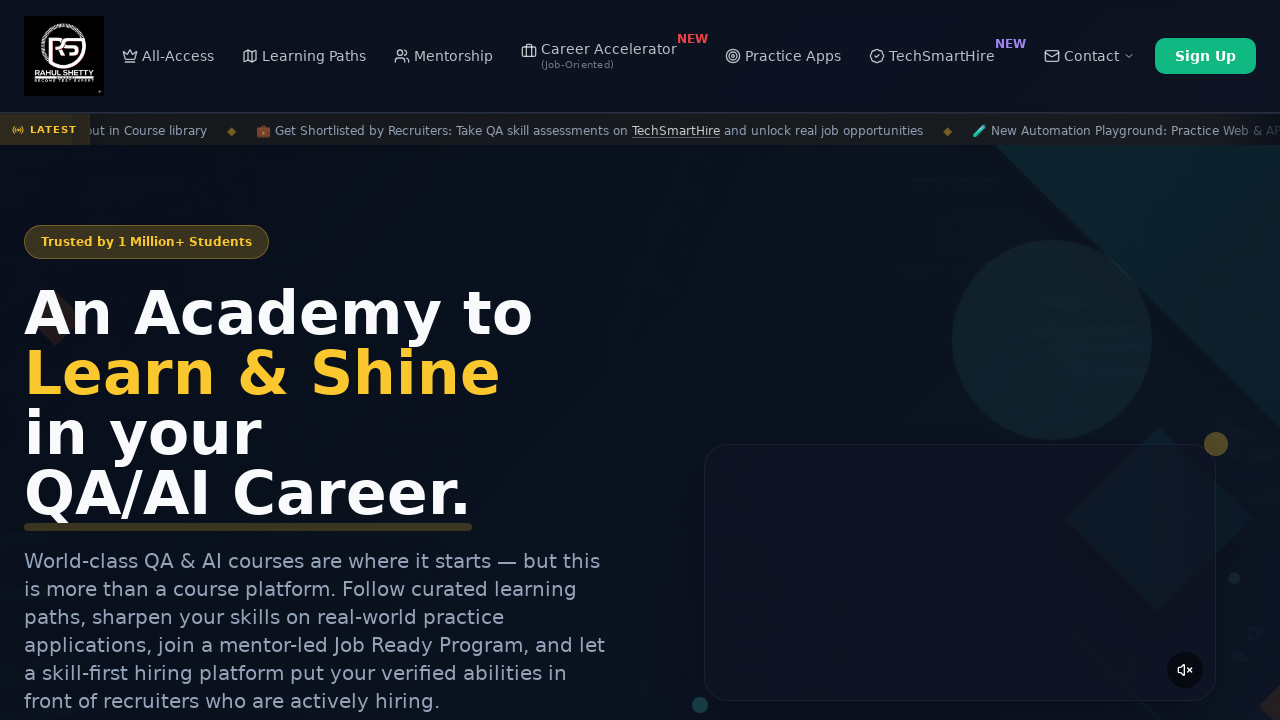

Retrieved page title: 'Rahul Shetty Academy | QA Automation, Playwright, AI Testing & Online Training'
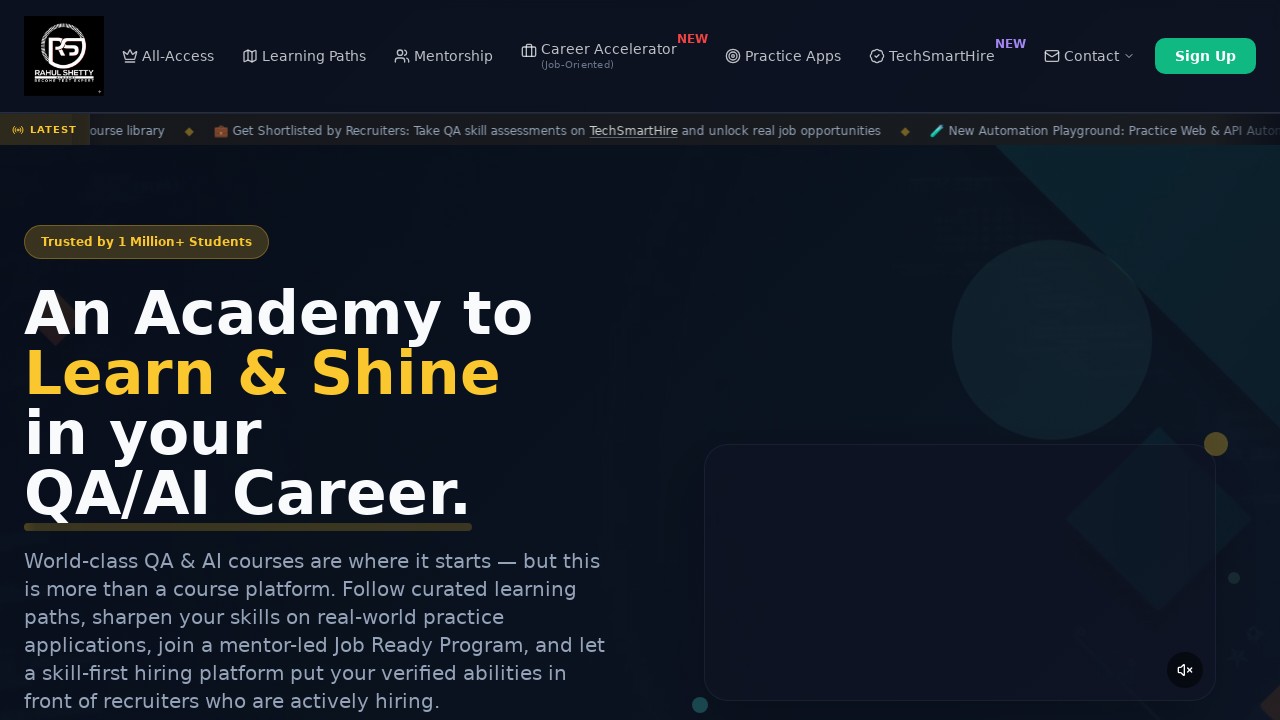

Printed page title to console
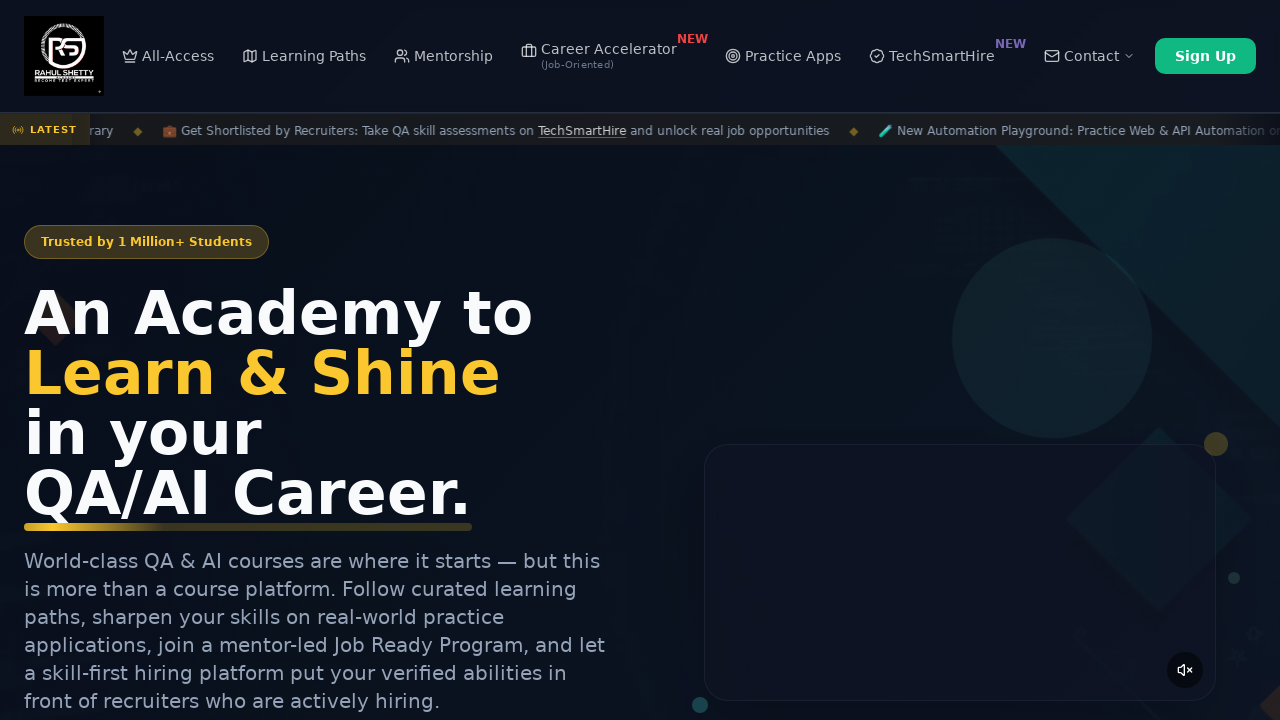

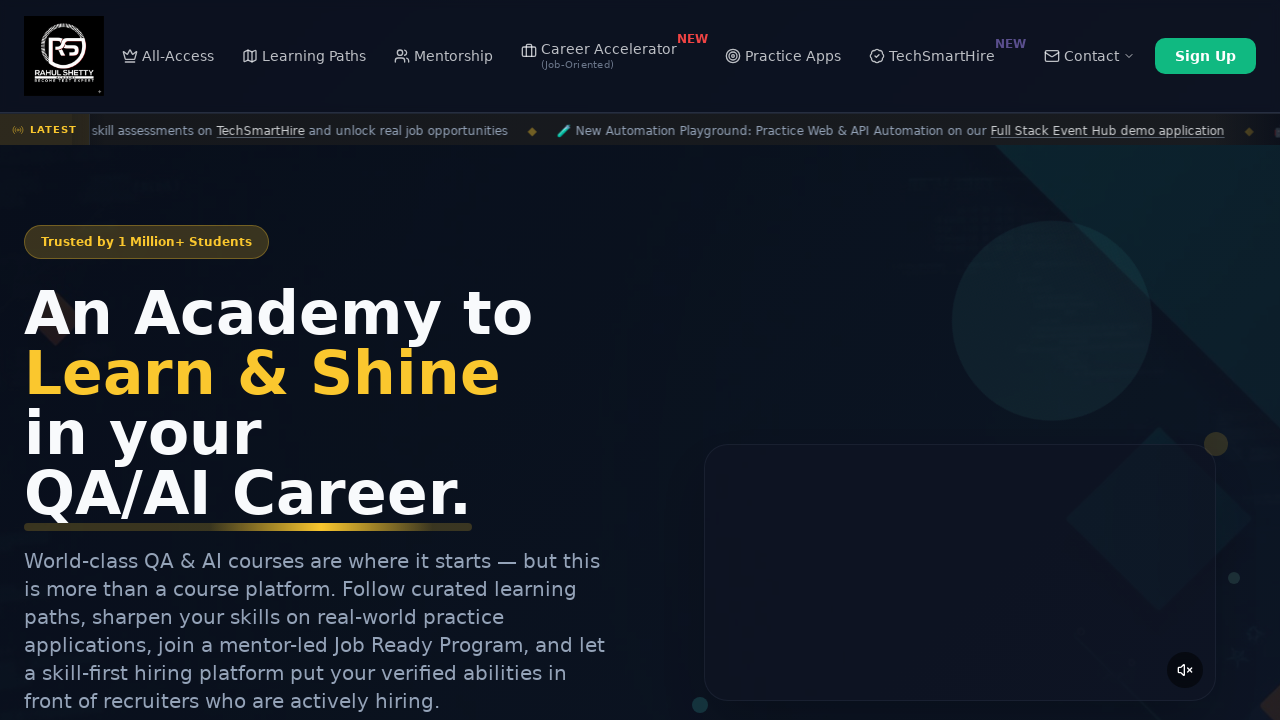